Tests interacting with iframes by filling text inputs in two different frames - one accessed by URL and another using frameLocator with src attribute

Starting URL: https://ui.vision/demo/webtest/frames/

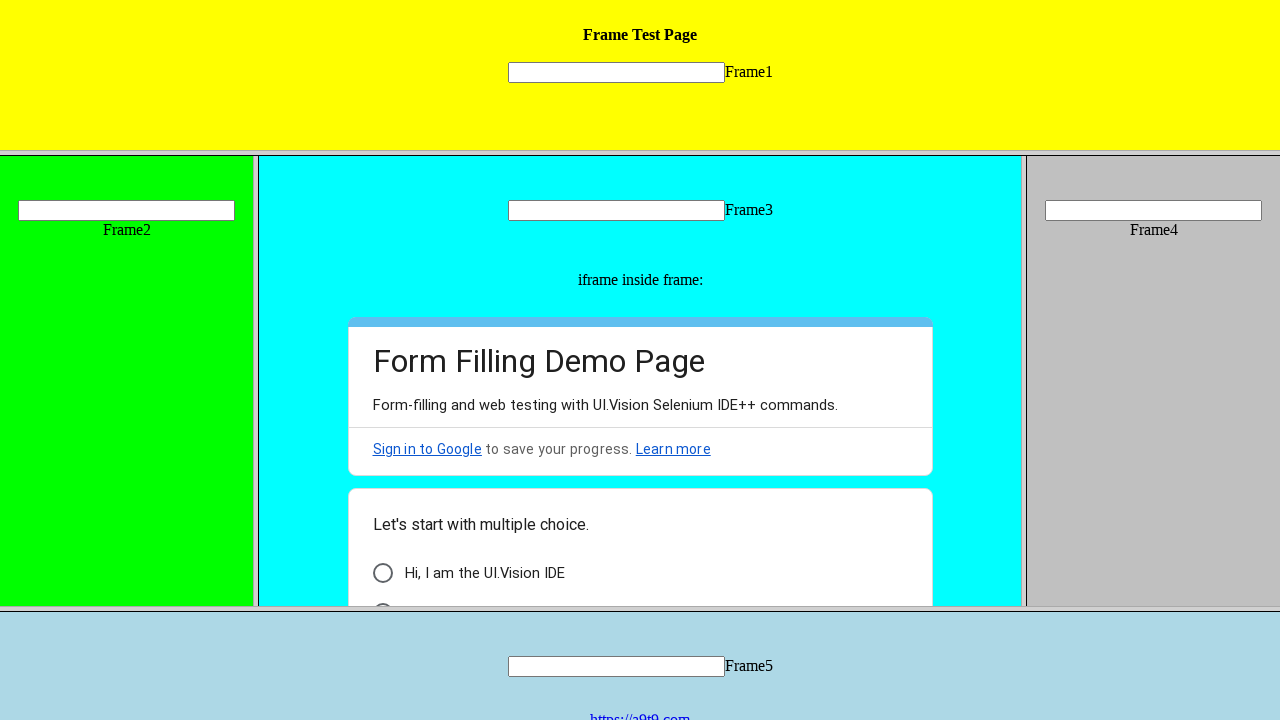

Accessed frame 1 by URL (frame_1.html)
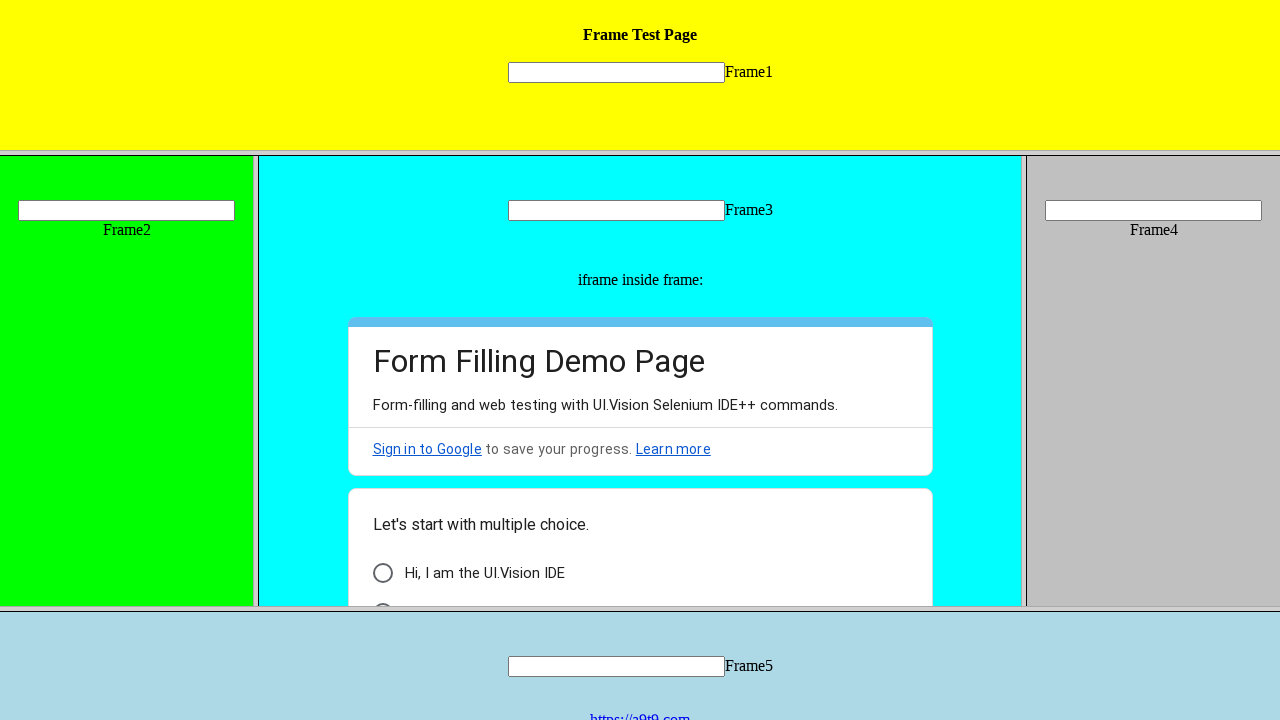

Filled text input in frame 1 with 'Hello' on [name='mytext1']
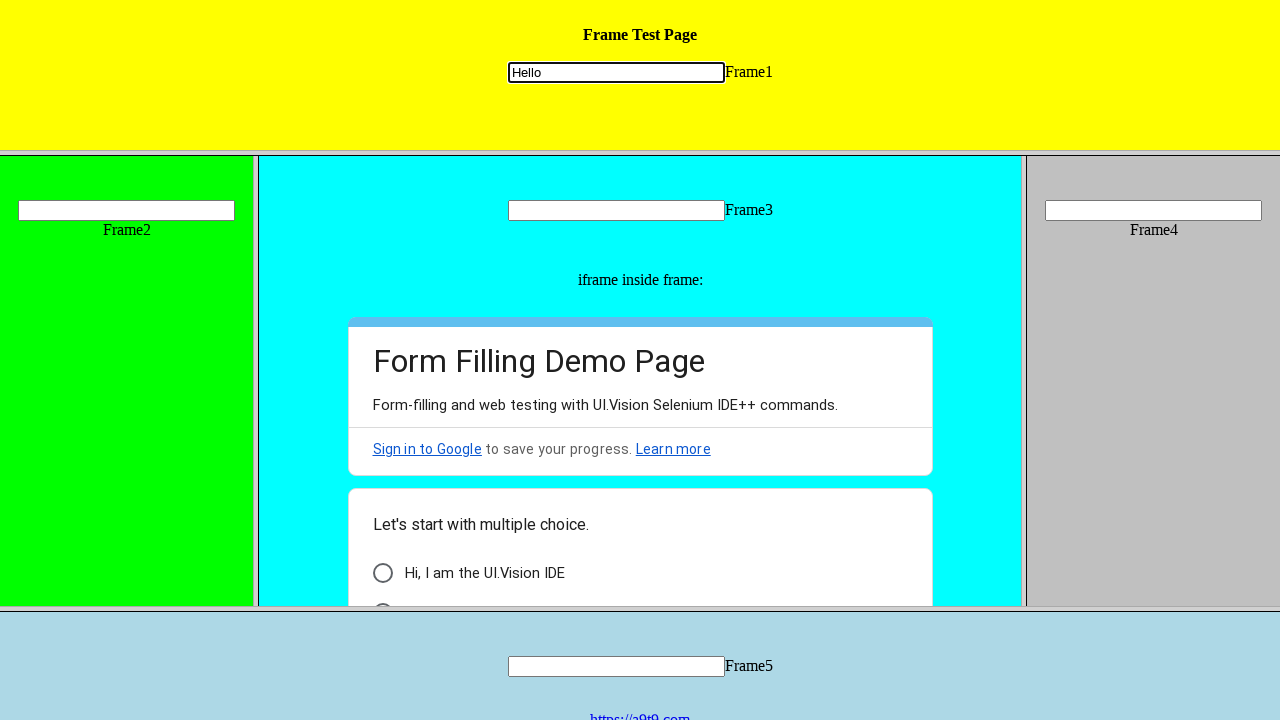

Located text input in frame 2 using frameLocator with src attribute
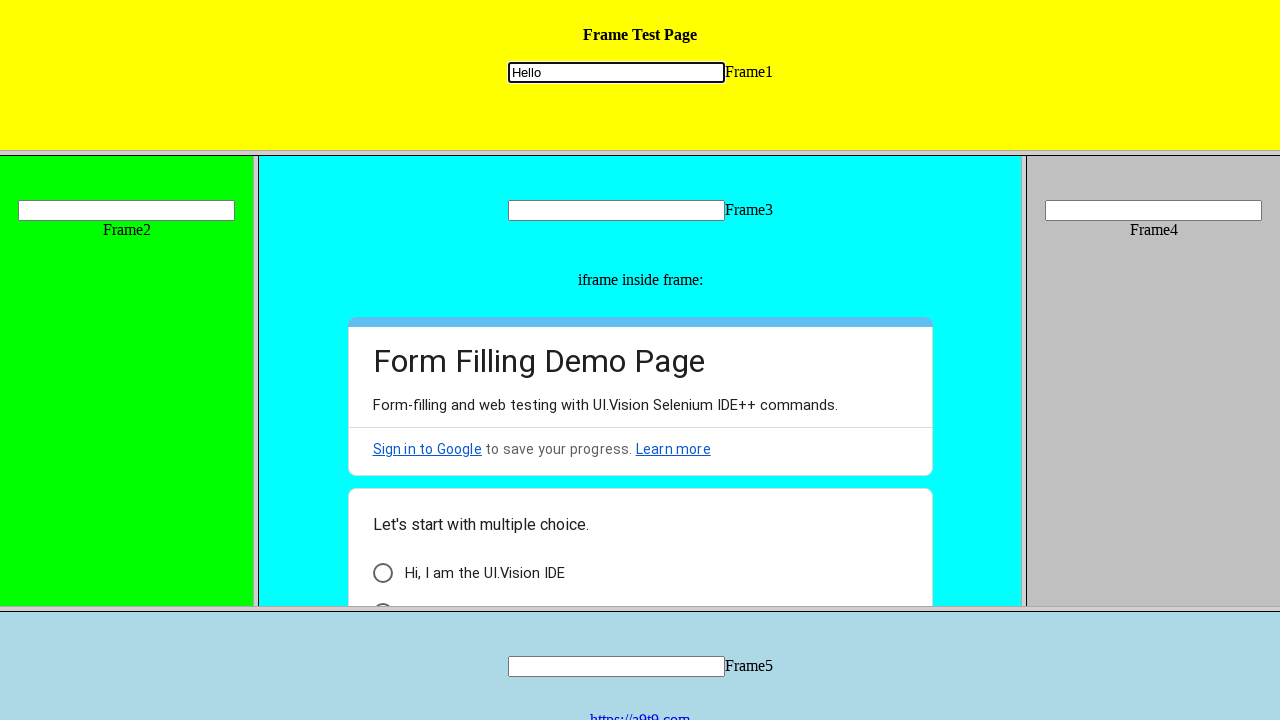

Filled text input in frame 2 with 'Hello' on frame[src='frame_2.html'] >> internal:control=enter-frame >> [name='mytext2']
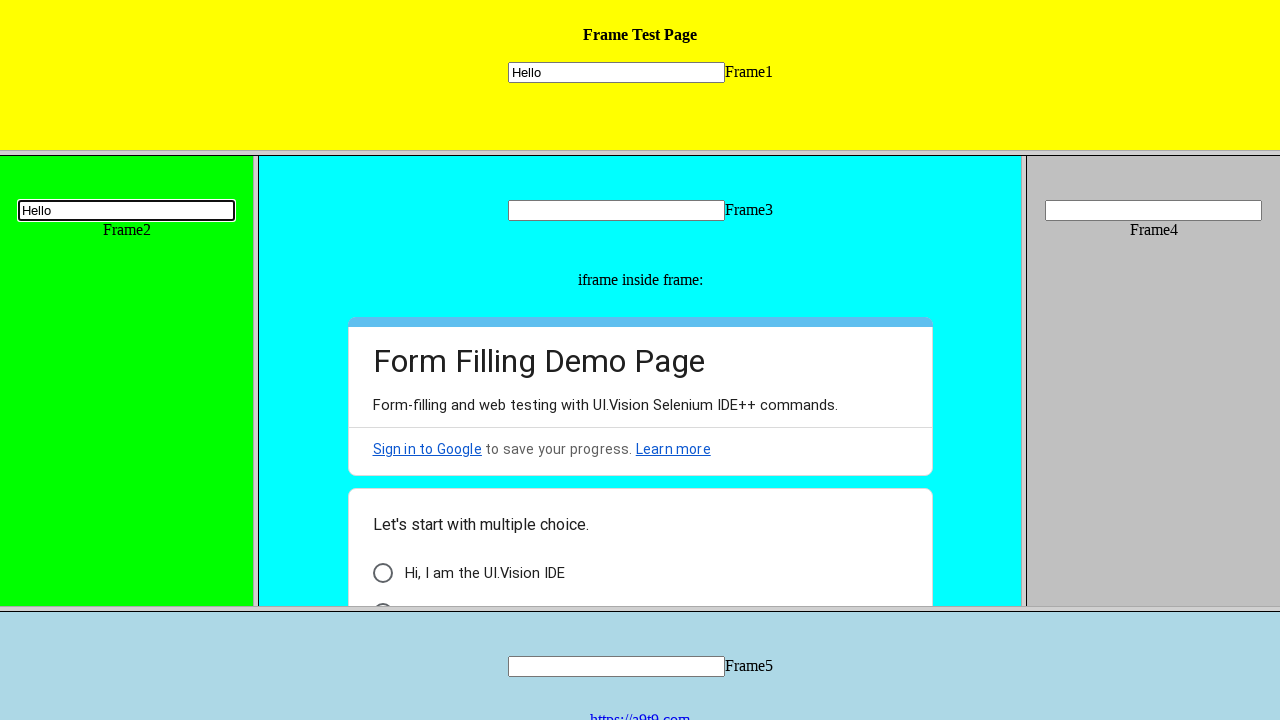

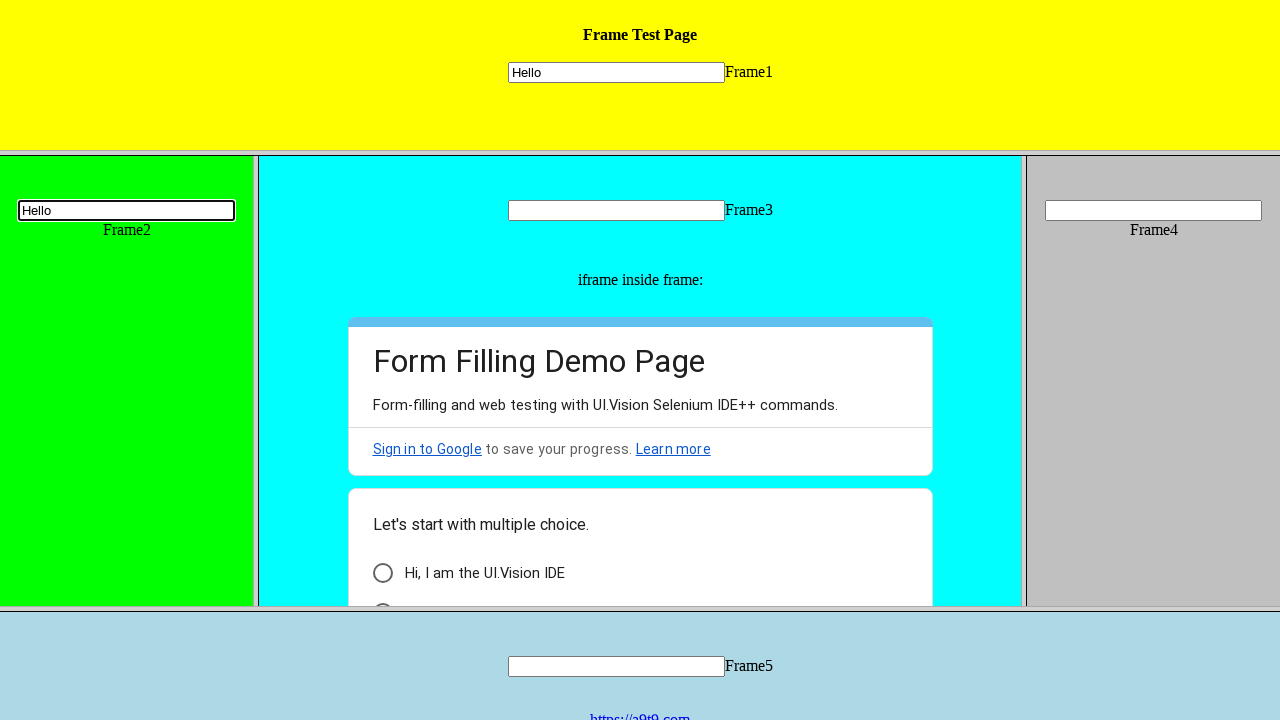